Navigates to NASA's exoplanet catalog, waits for the exoplanet listings to load, then clicks on the first exoplanet to view its detailed information page including planet characteristics.

Starting URL: https://science.nasa.gov/exoplanets/exoplanet-catalog/?pageno=1&content_list=true

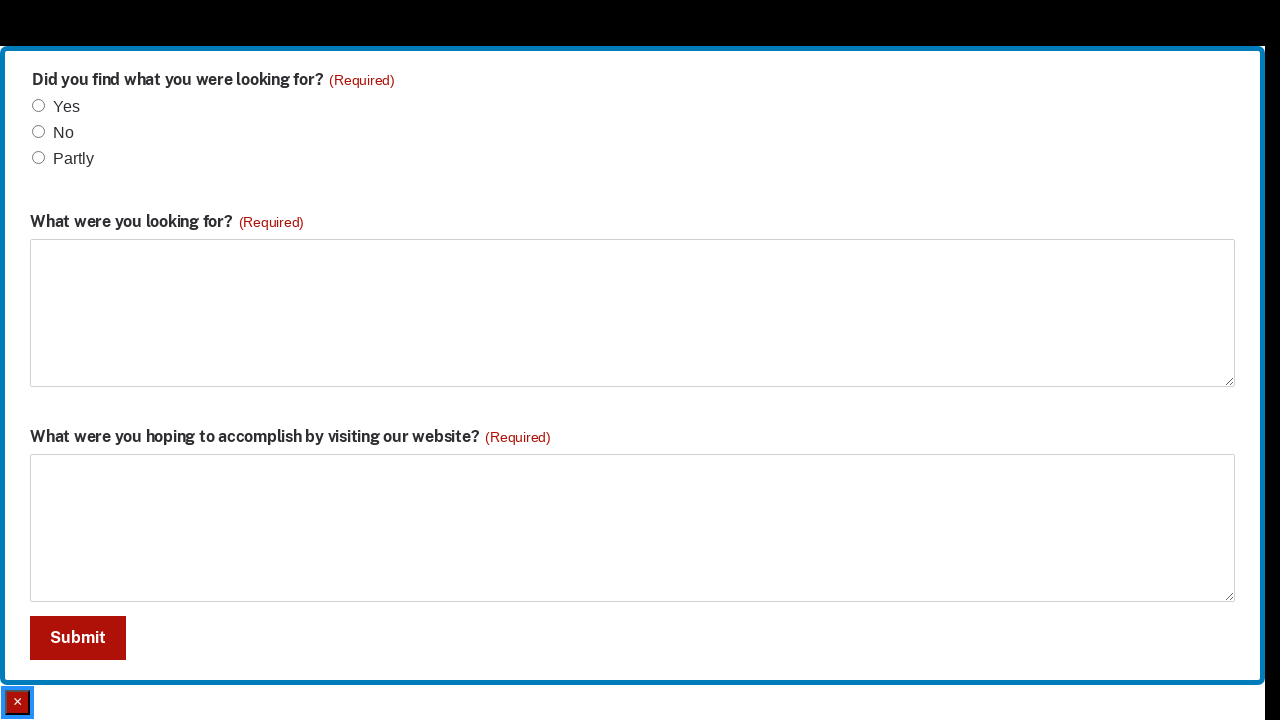

Waited for exoplanet listings to load on the catalog page
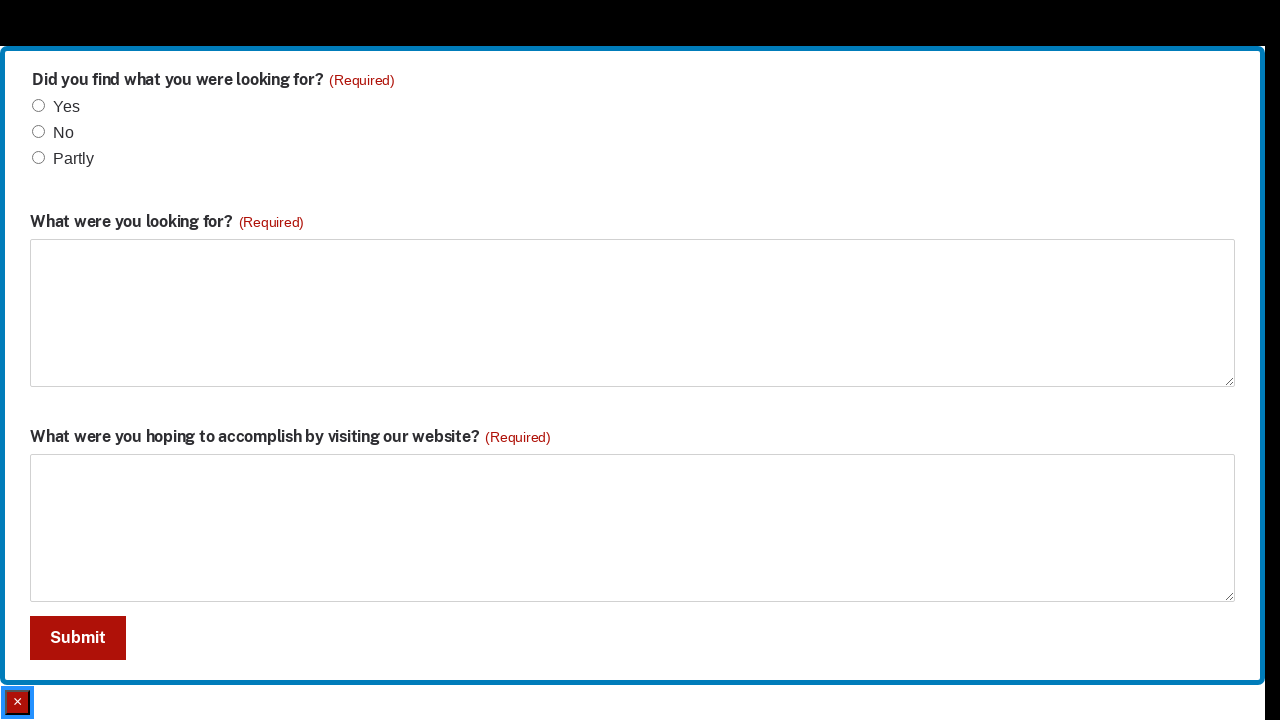

Located the first exoplanet item in the catalog
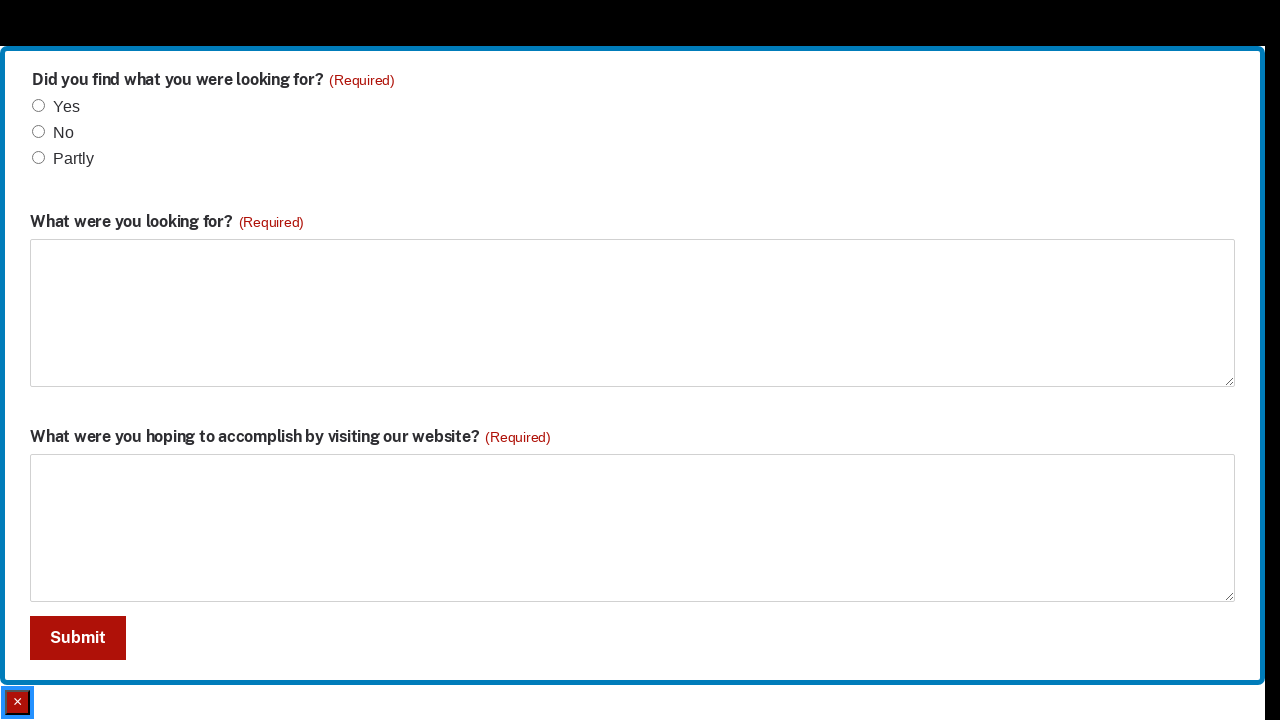

Extracted exoplanet name: 
                            
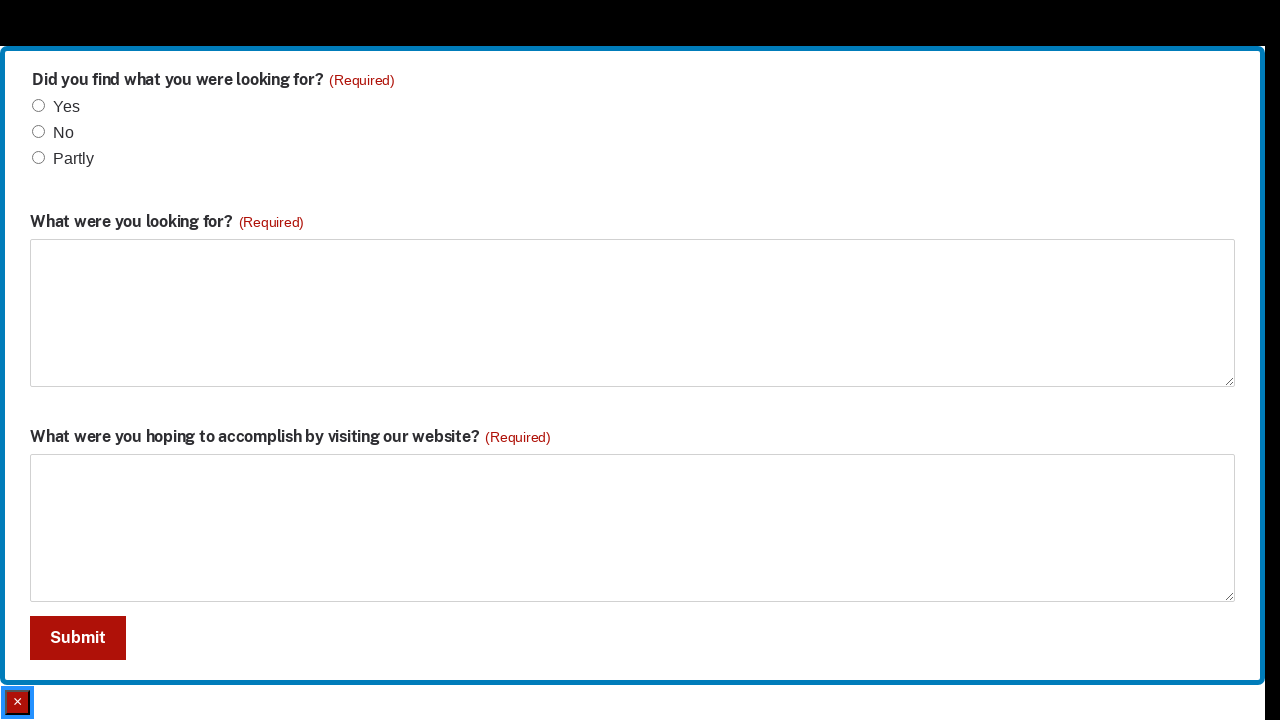

Clicked on the first exoplanet to view detailed information at (554, 361) on .hds-content-item >> nth=0
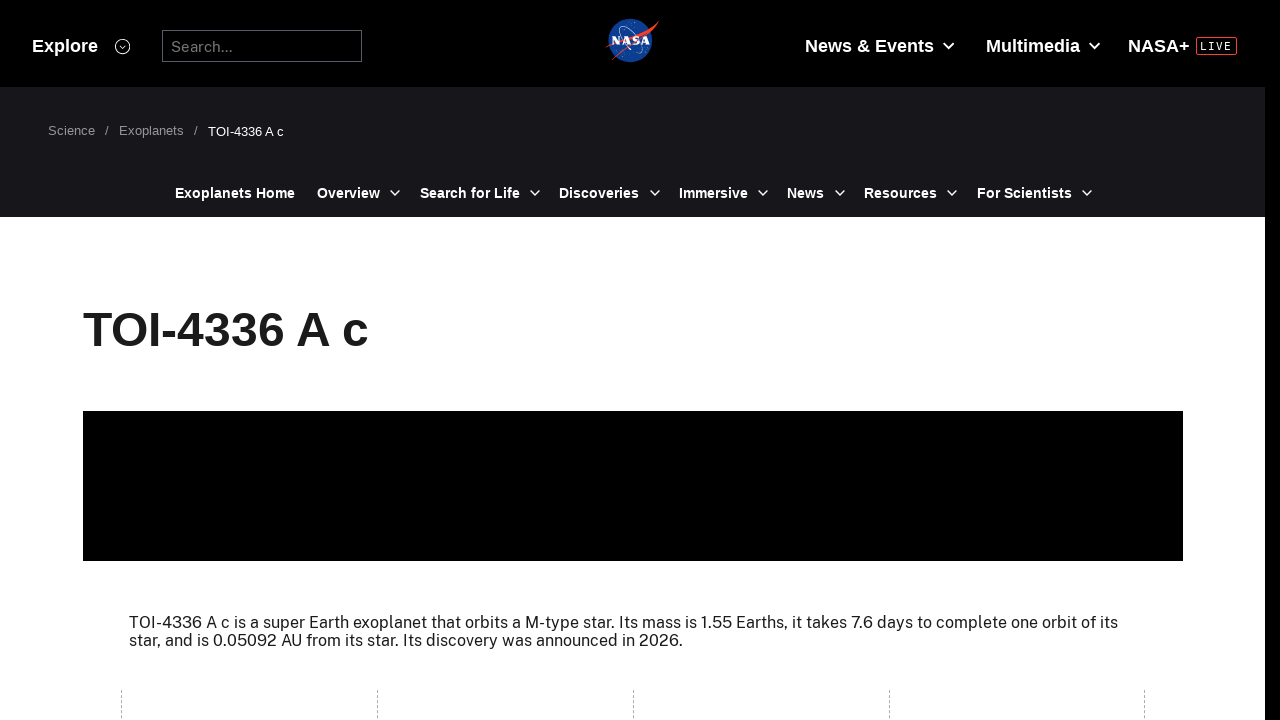

Waited for planet information grid to load on detail page
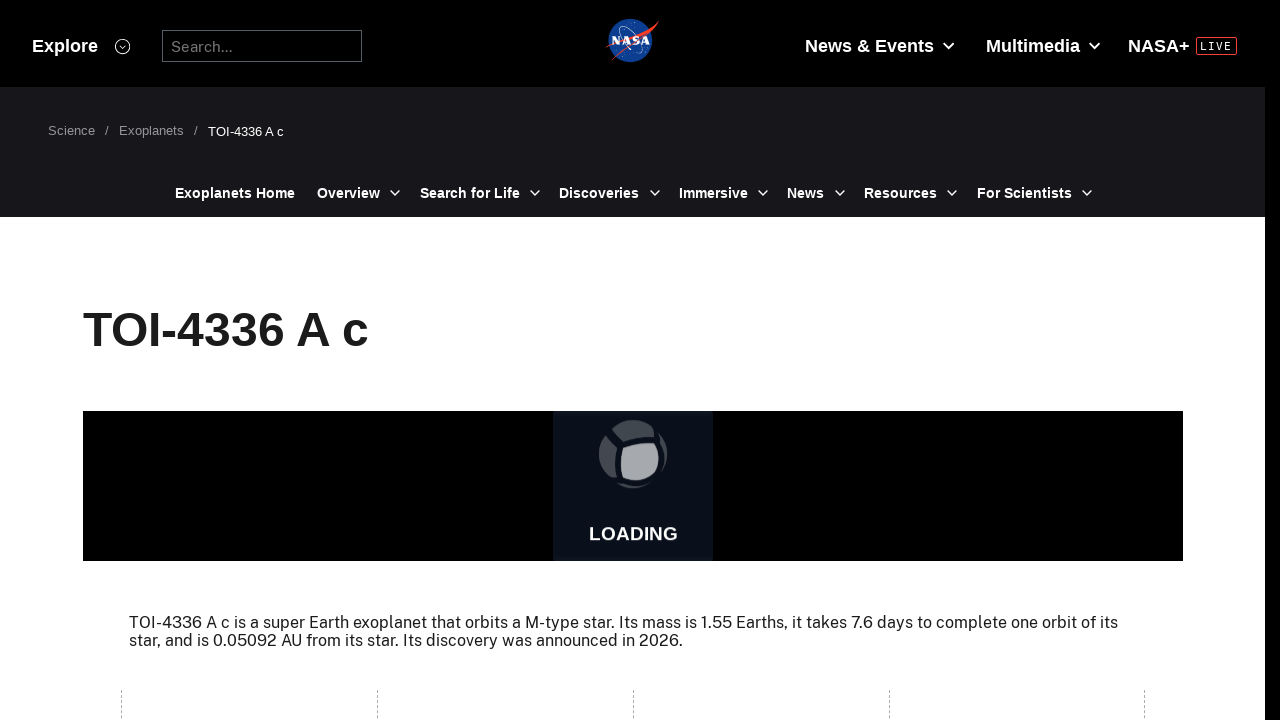

Verified planet characteristic labels are visible on detail page
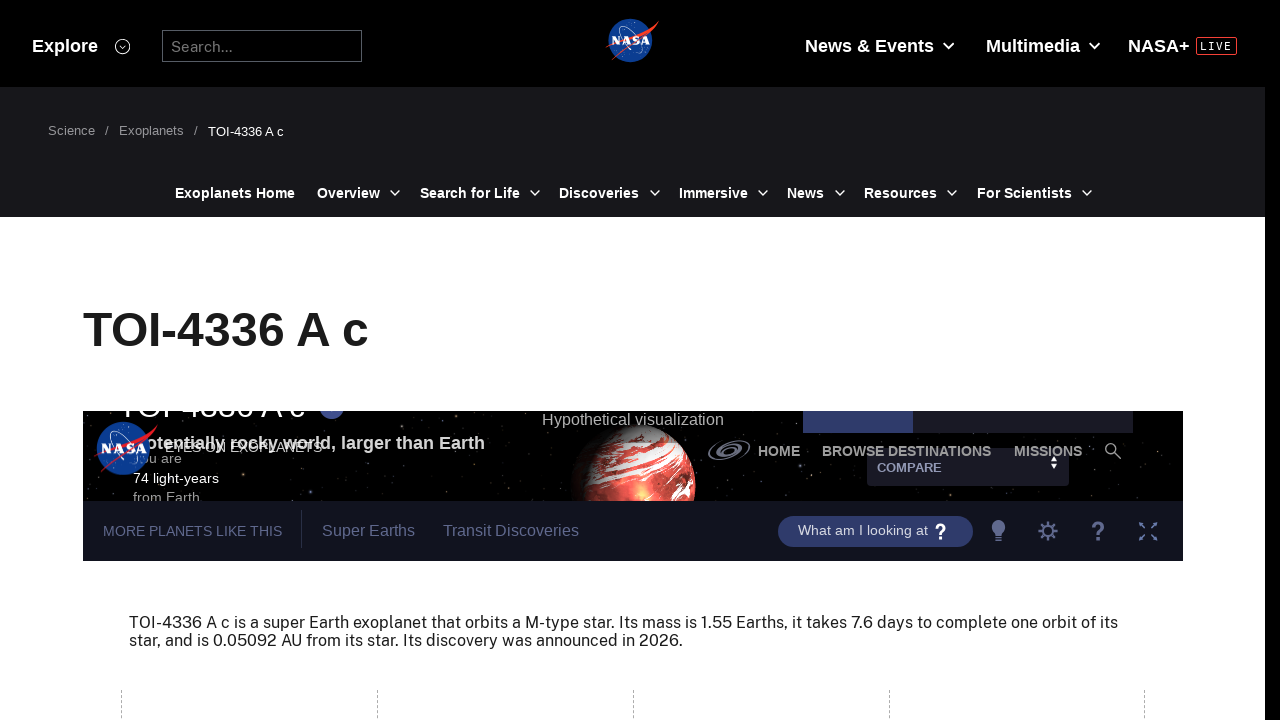

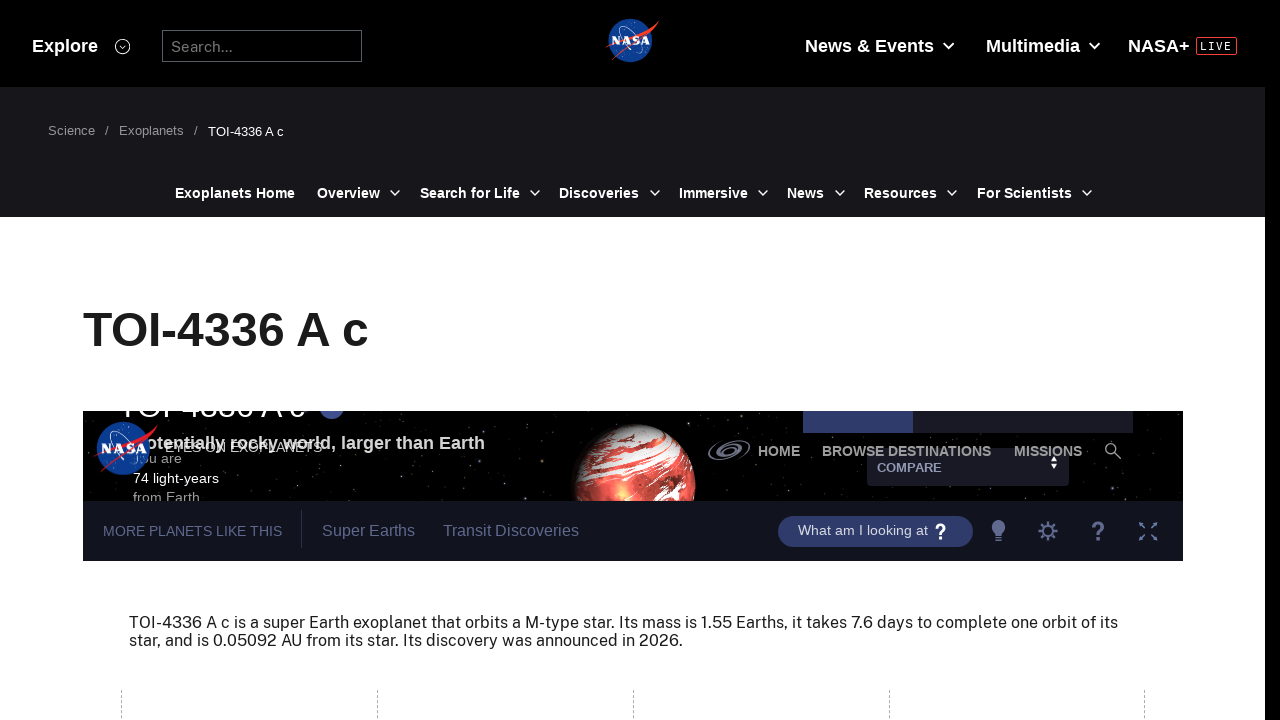